Tests form filling functionality by entering first name, last name, city, and country into a simple form and submitting it.

Starting URL: http://suninjuly.github.io/simple_form_find_task.html

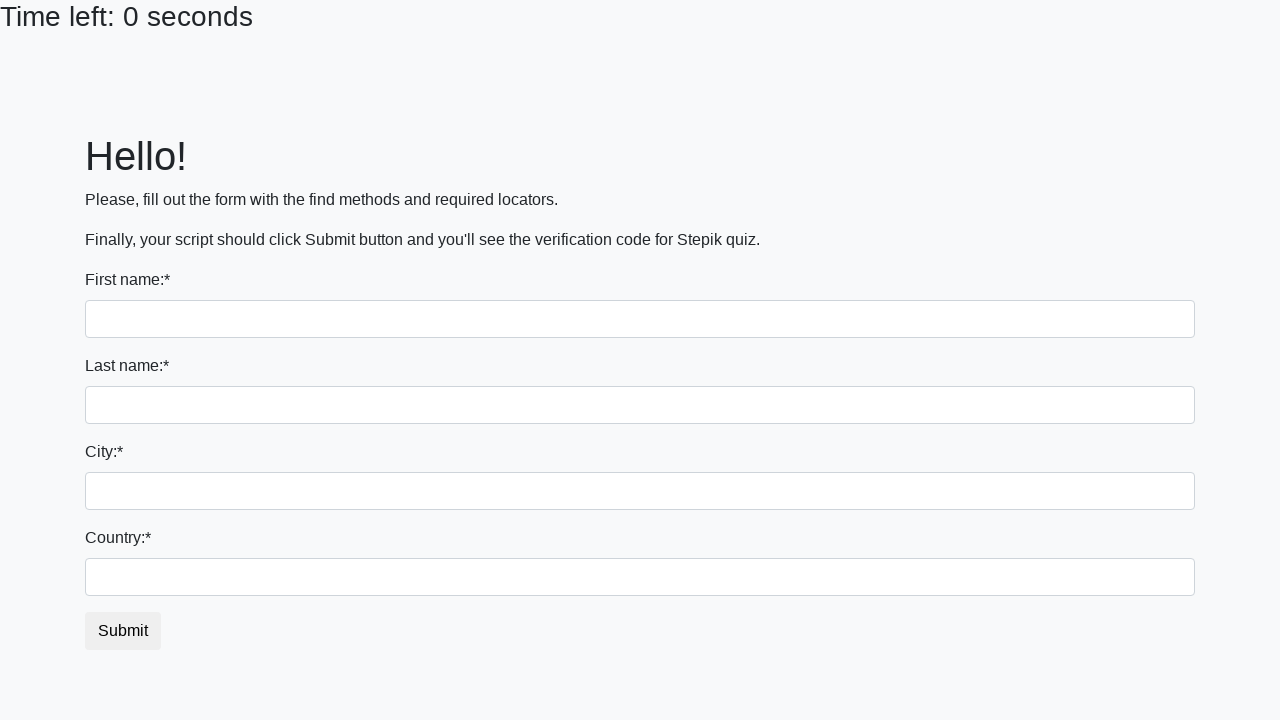

Filled first name field with 'Ivan' on input:first-of-type
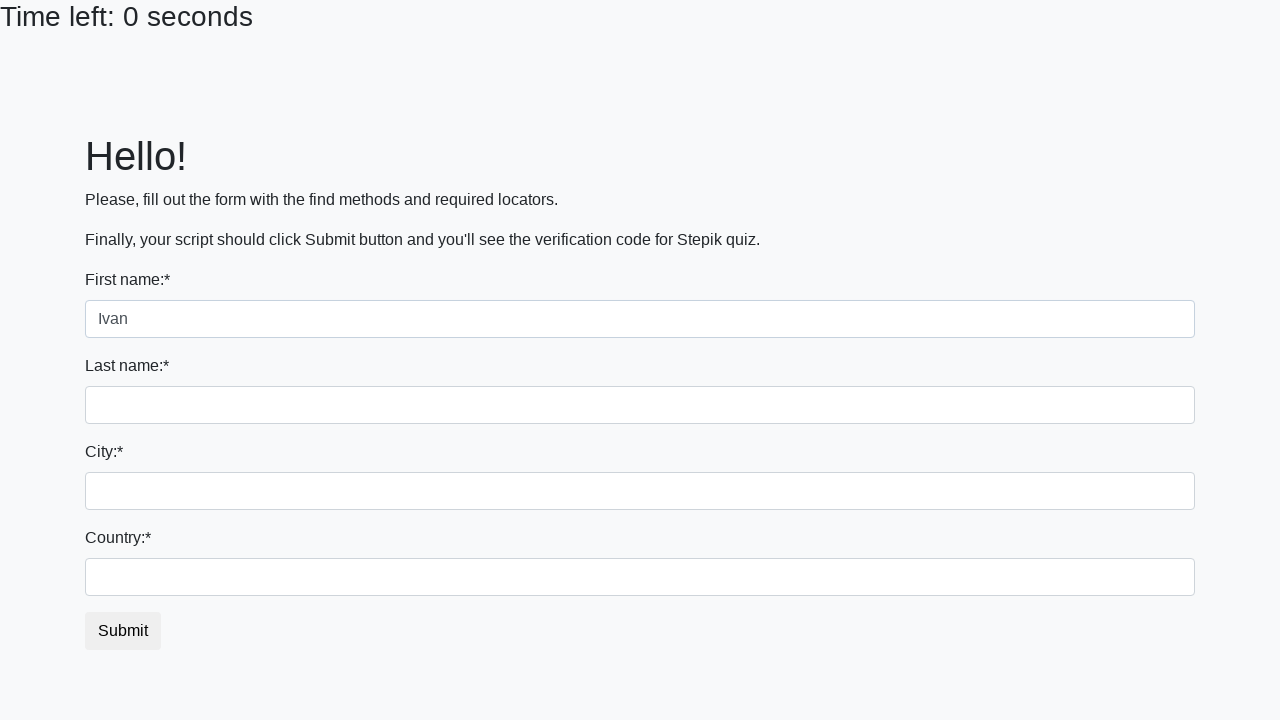

Filled last name field with 'Petrov' on input[name='last_name']
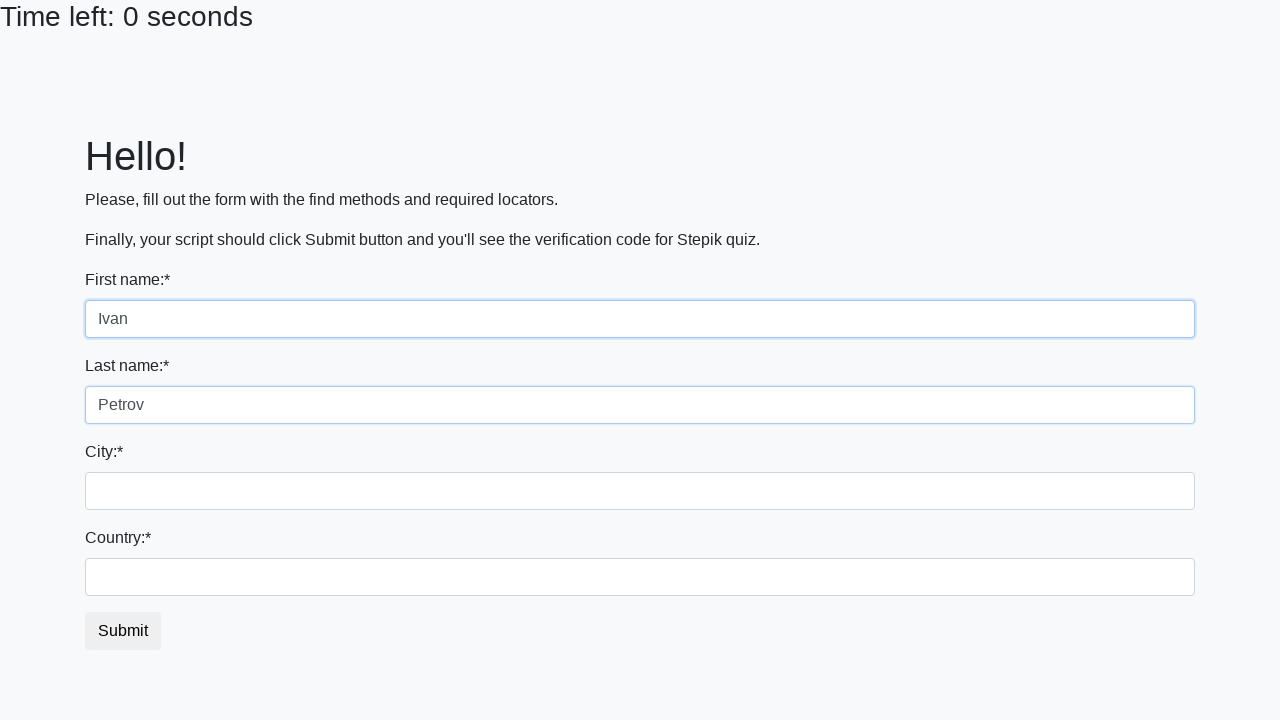

Filled city field with 'Smolensk' on .city
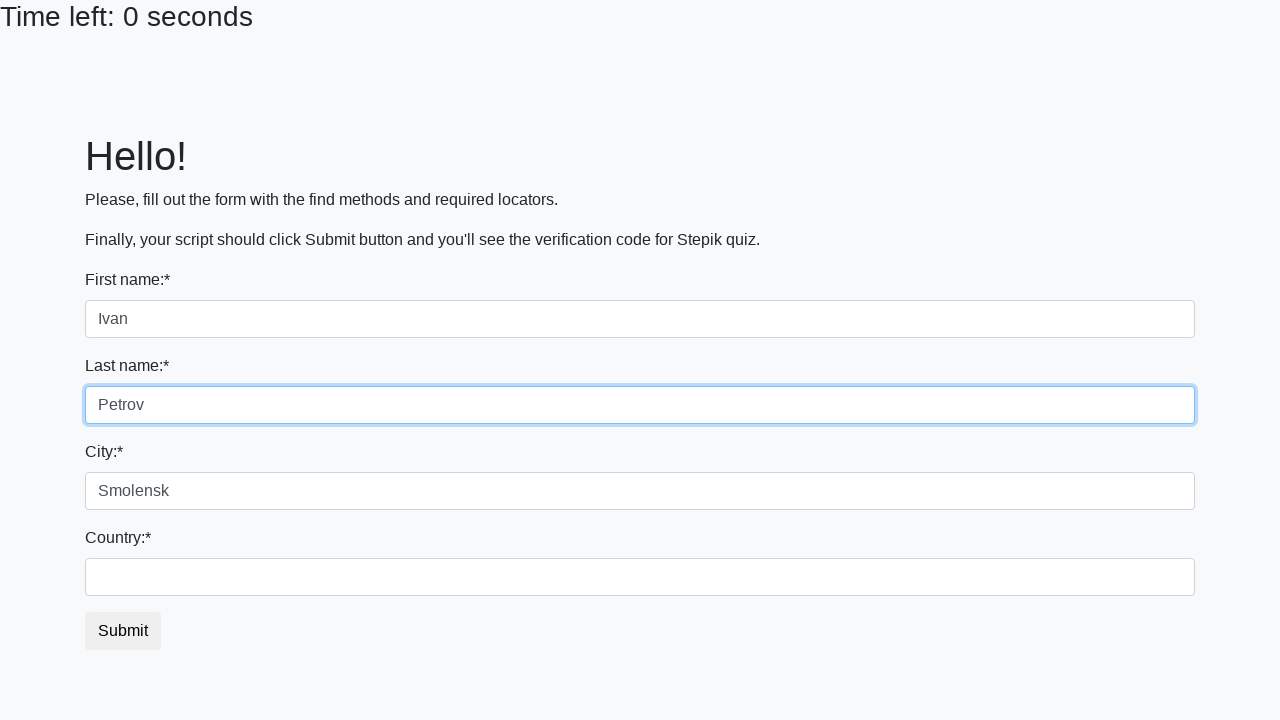

Filled country field with 'Russia' on #country
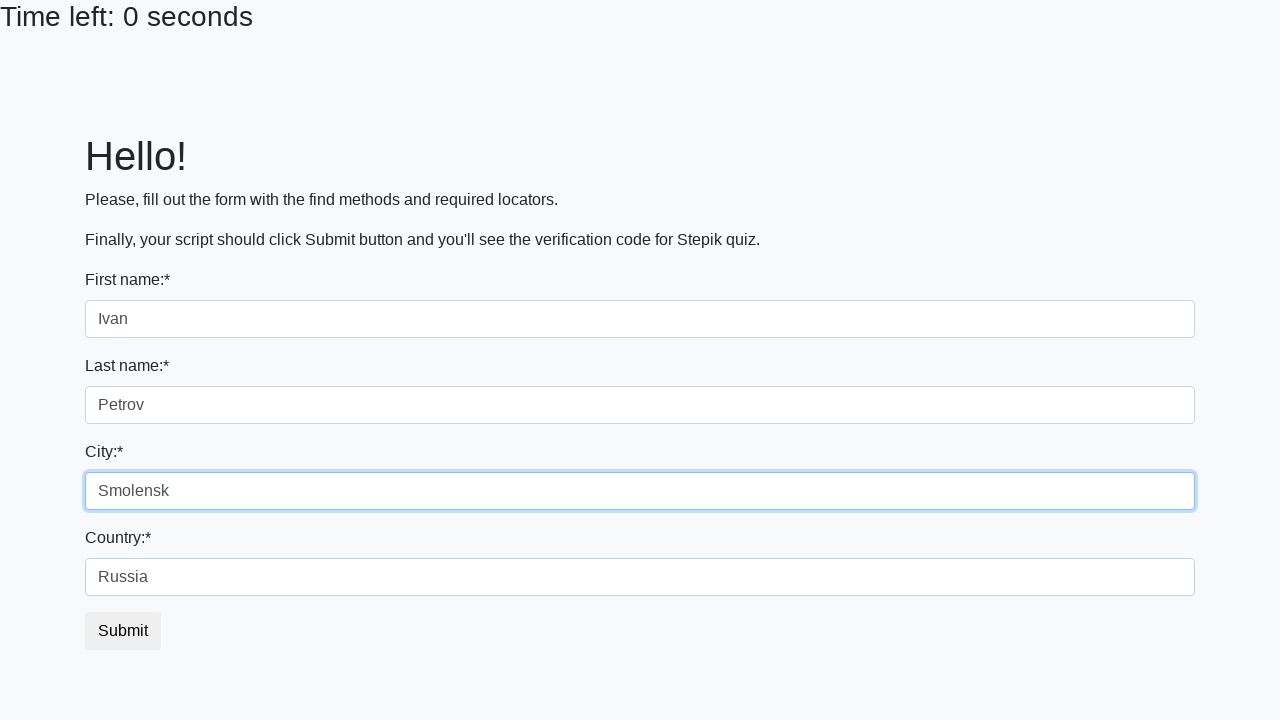

Clicked submit button to submit the form at (123, 631) on button.btn
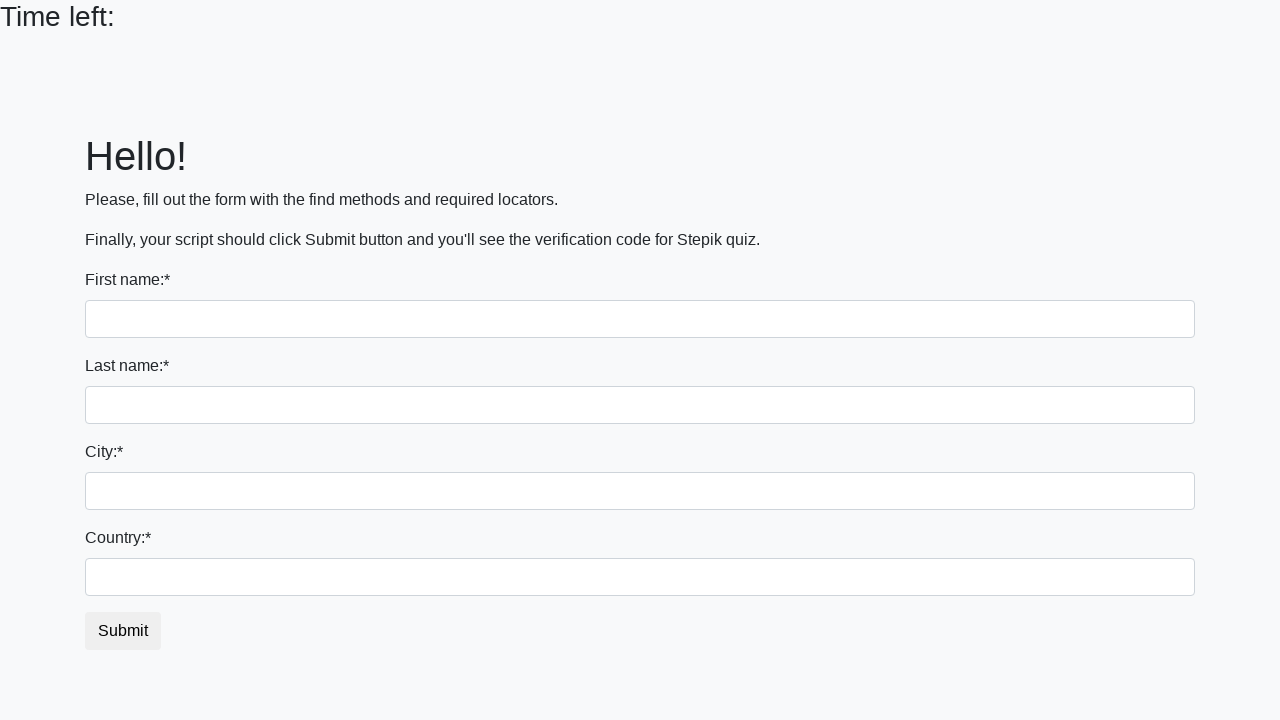

Waited for form submission response
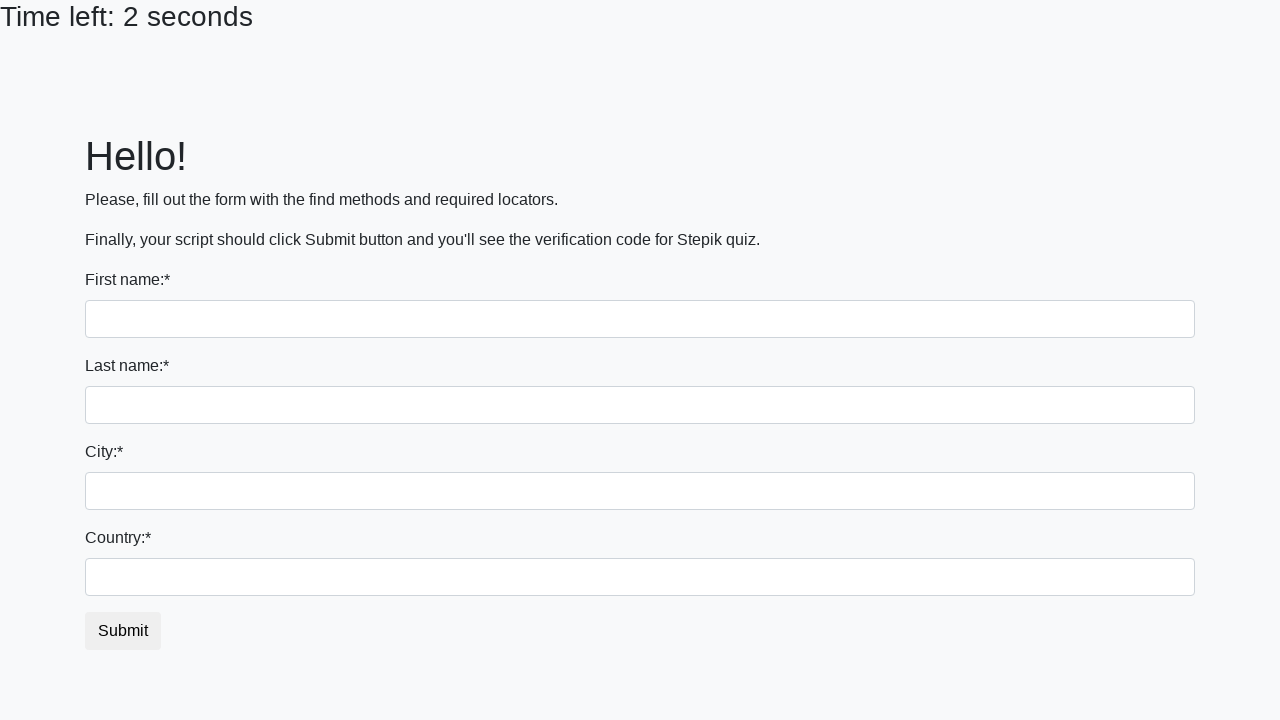

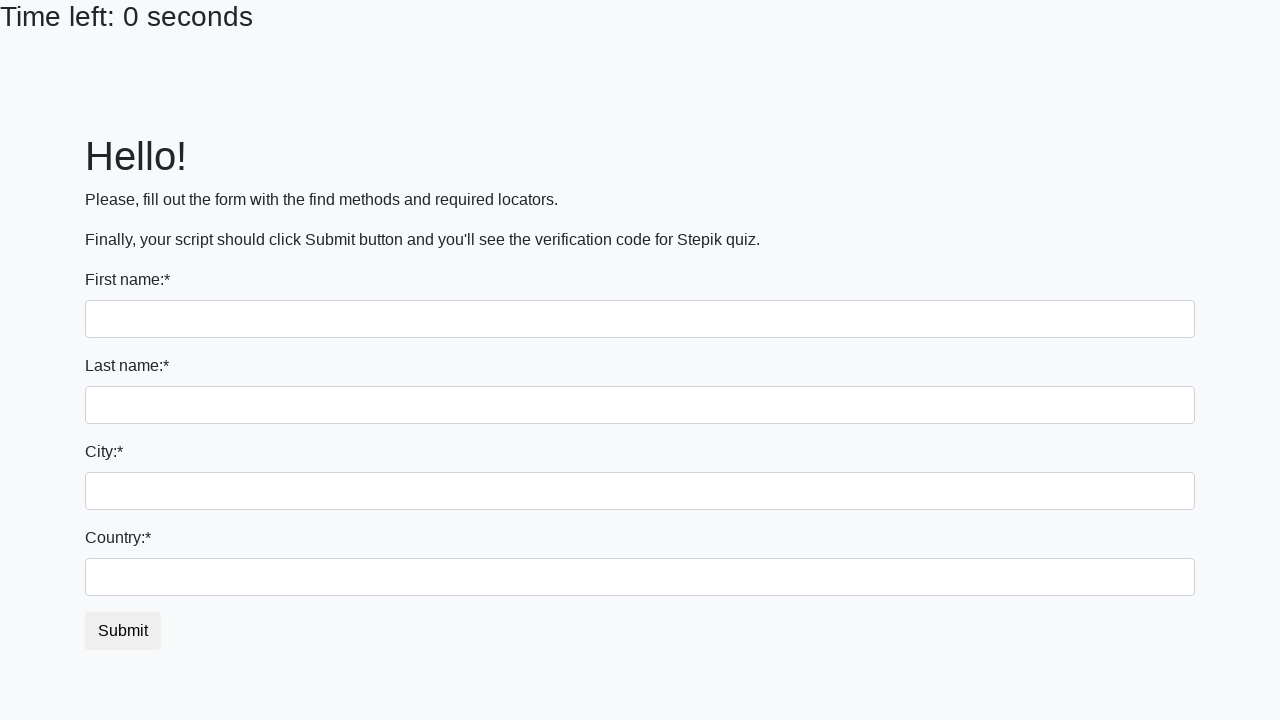